Tests a car purchase flow by waiting for the price to load, clicking the buy button, and verifying the success message appears.

Starting URL: https://erikdark.github.io/QA_autotest_16/

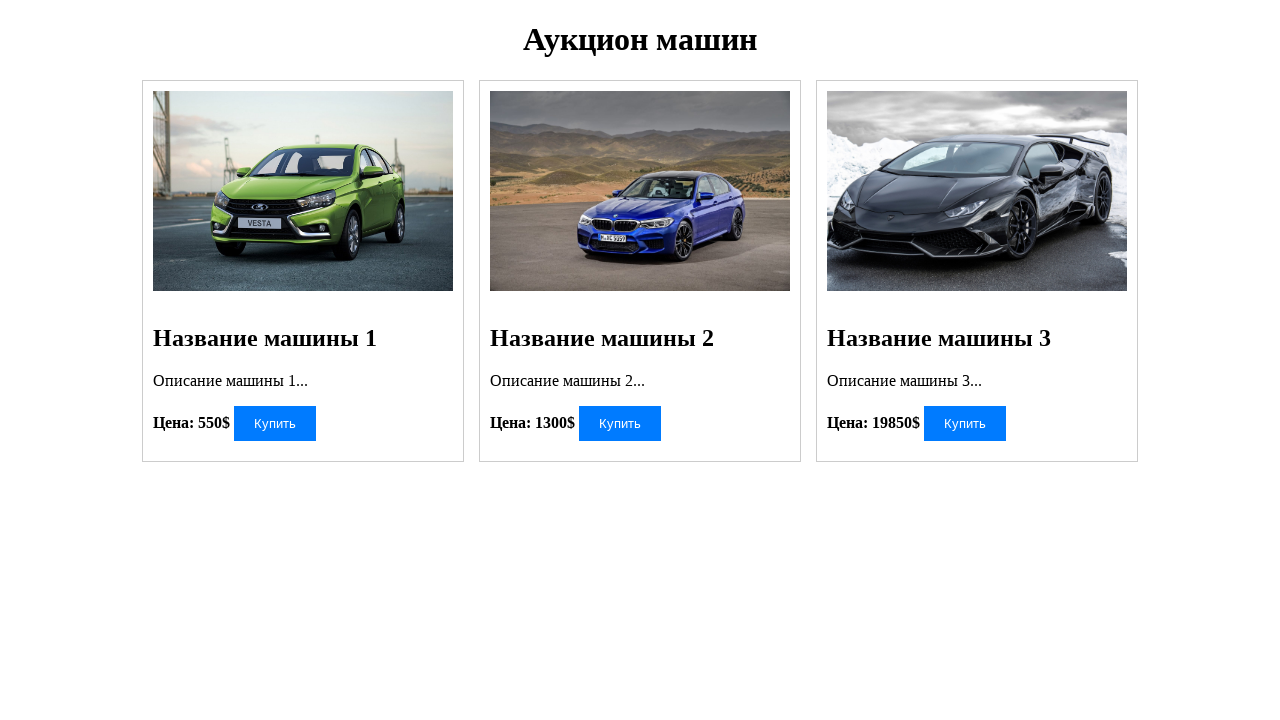

Waited for price element to load with value '550'
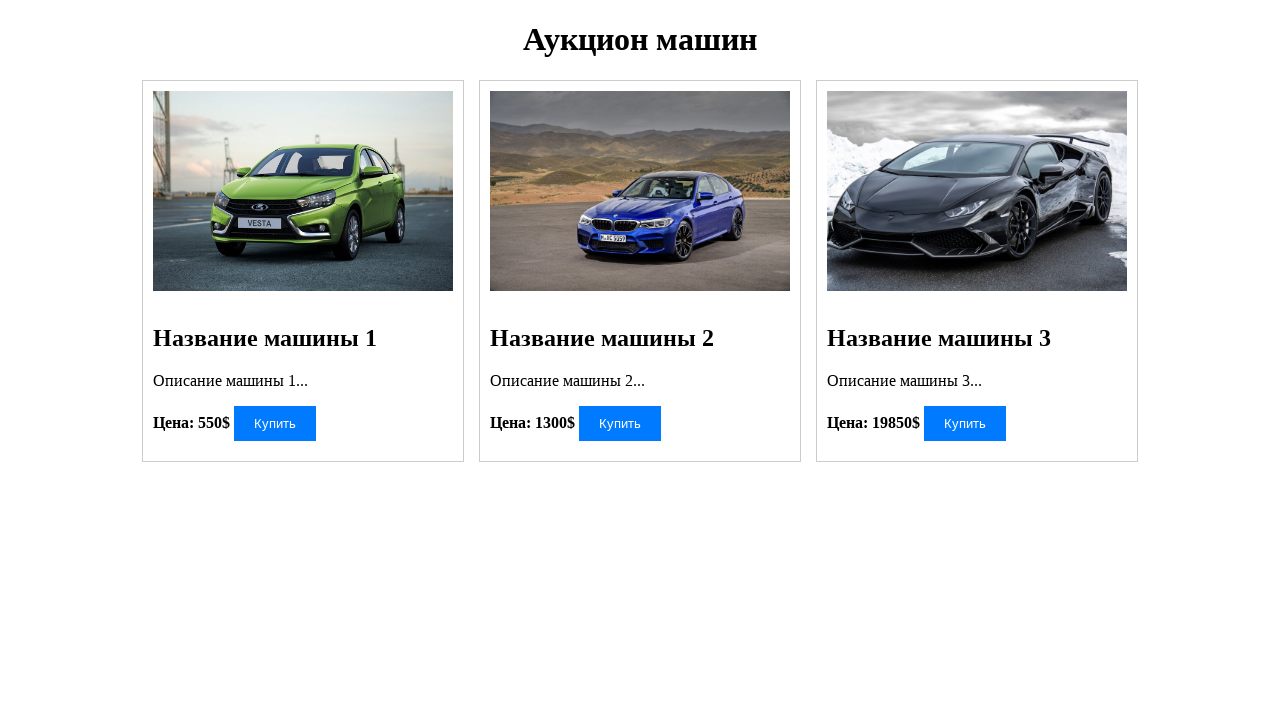

Clicked the buy button at (275, 423) on #buyButton1
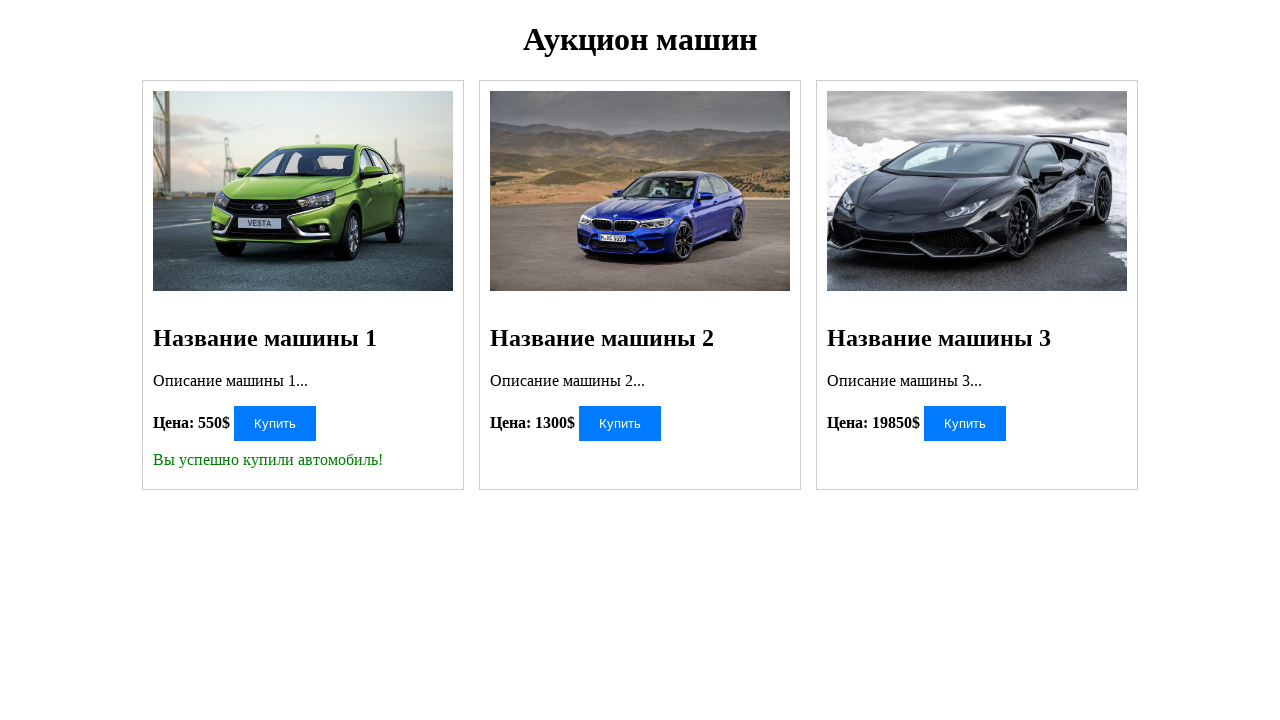

Success message element appeared
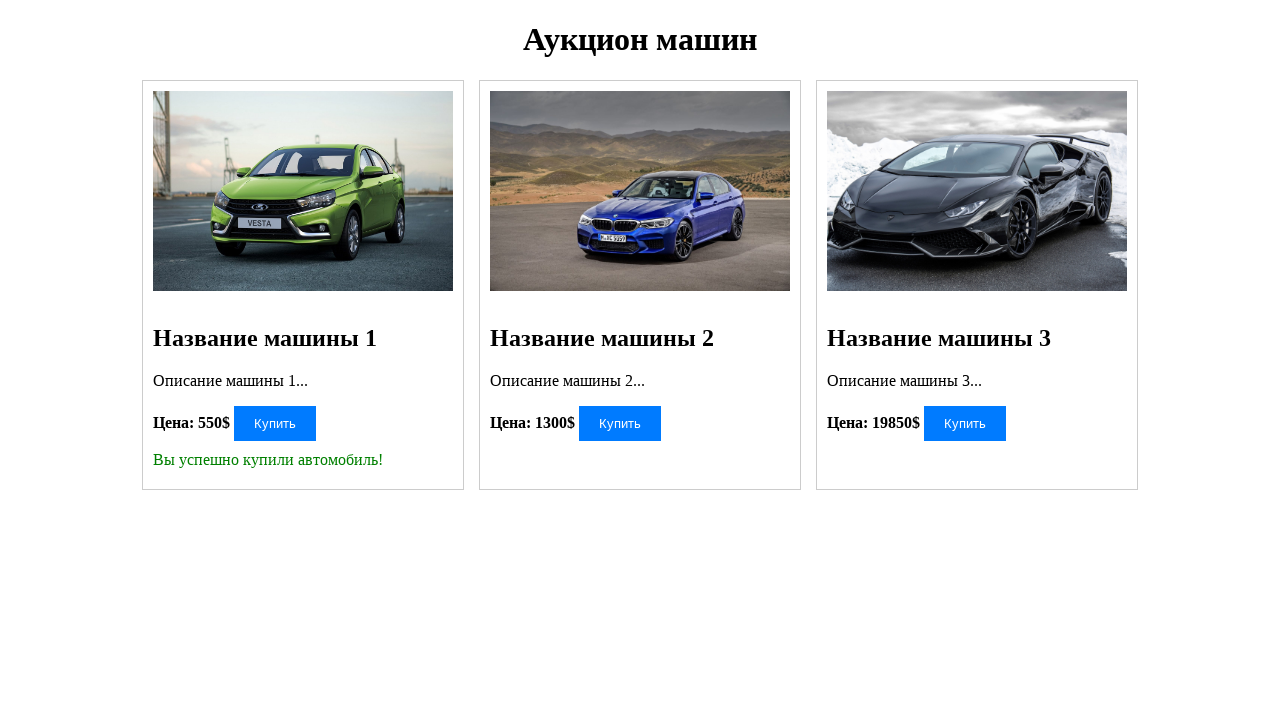

Verified success message contains 'Вы успешно купили автомобиль'
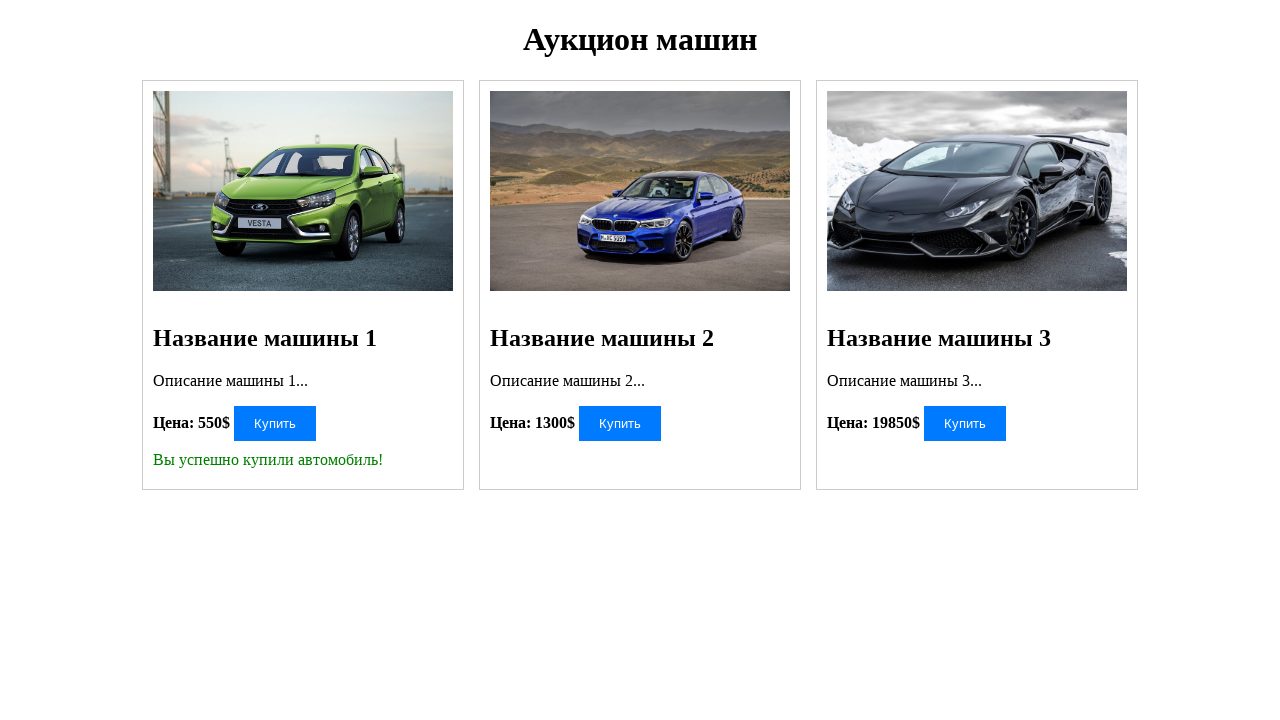

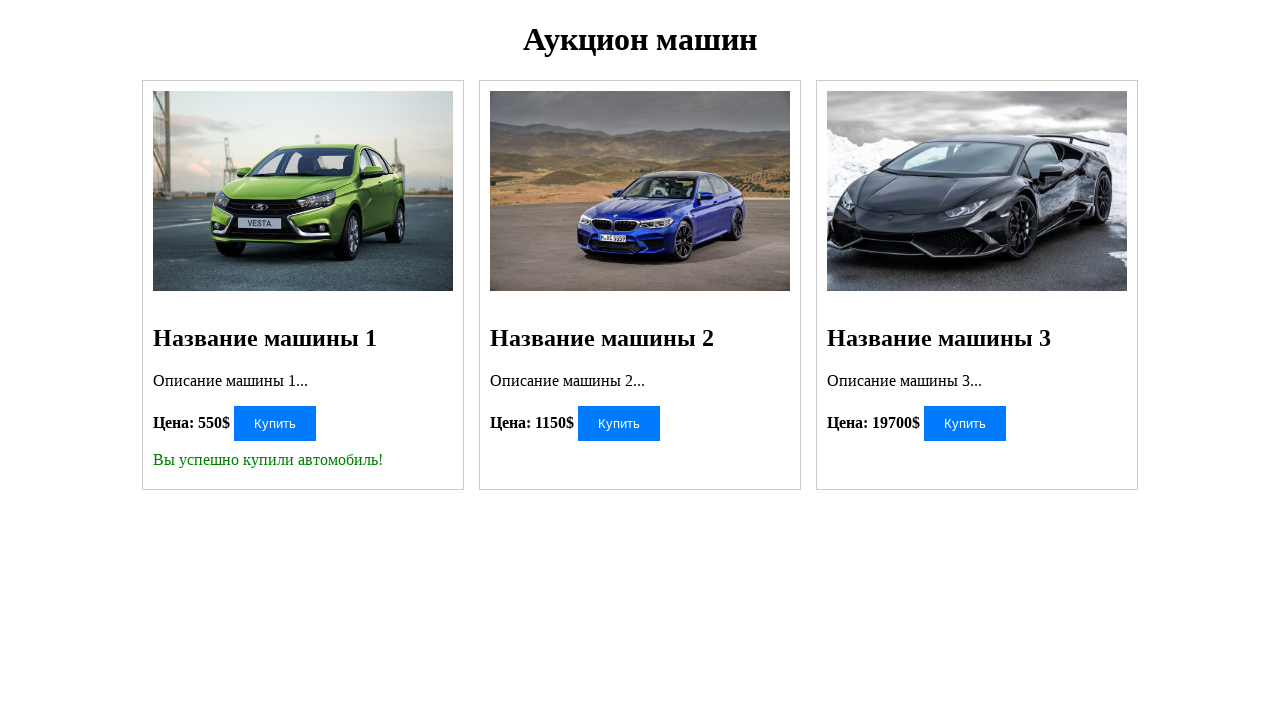